Tests hover functionality by hovering over a user figure and verifying the profile link text appears

Starting URL: https://the-internet.herokuapp.com/hovers

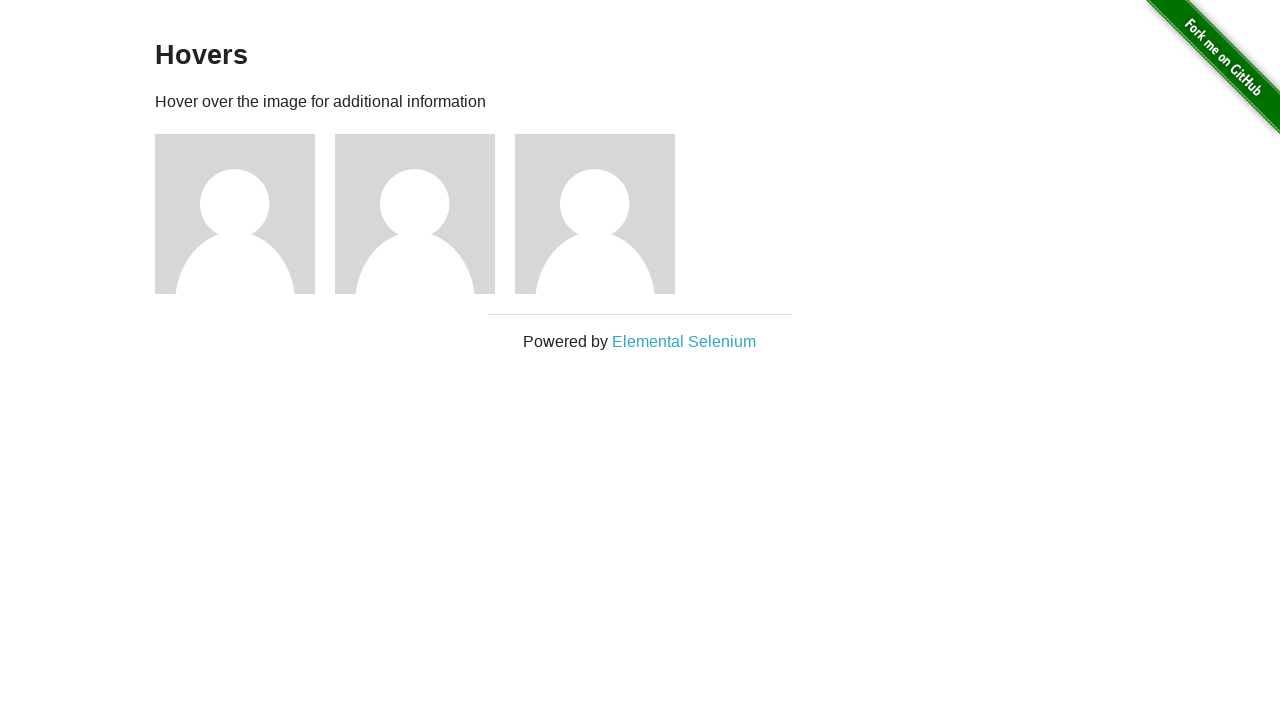

Hovered over the first user figure at (245, 214) on xpath=//div[@class='figure'][1]
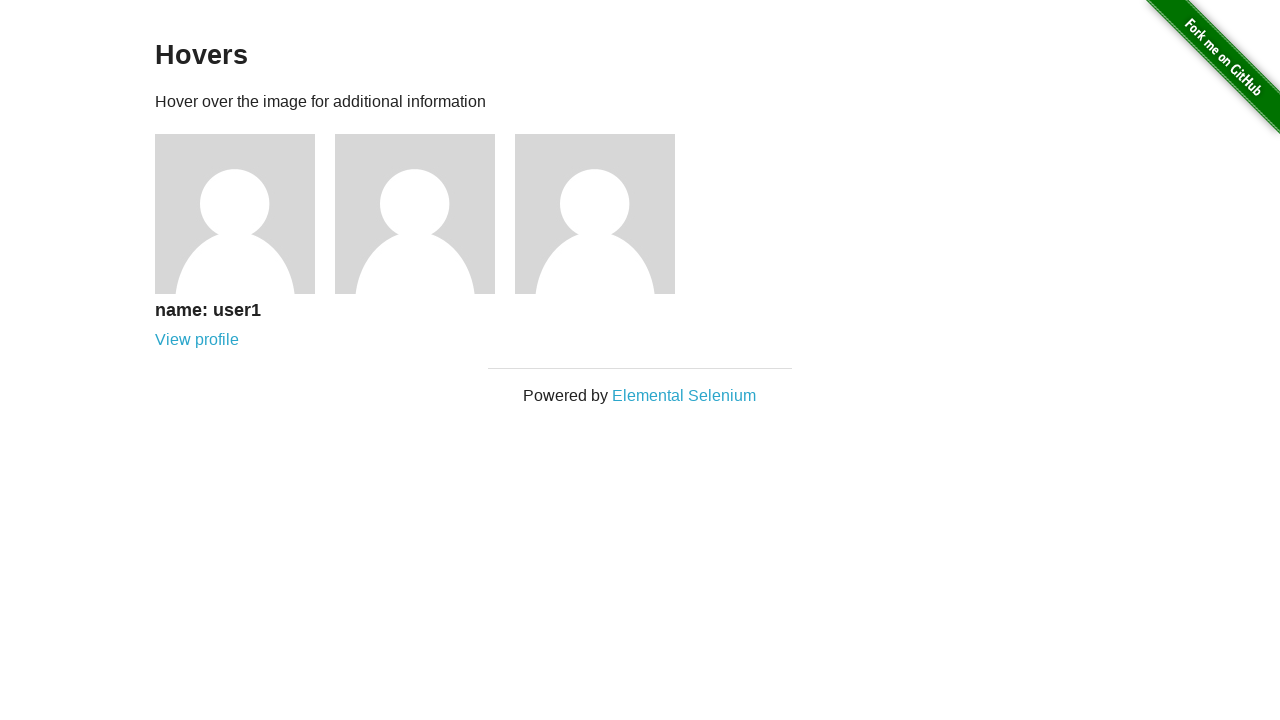

Verified the user profile link text appeared after hovering
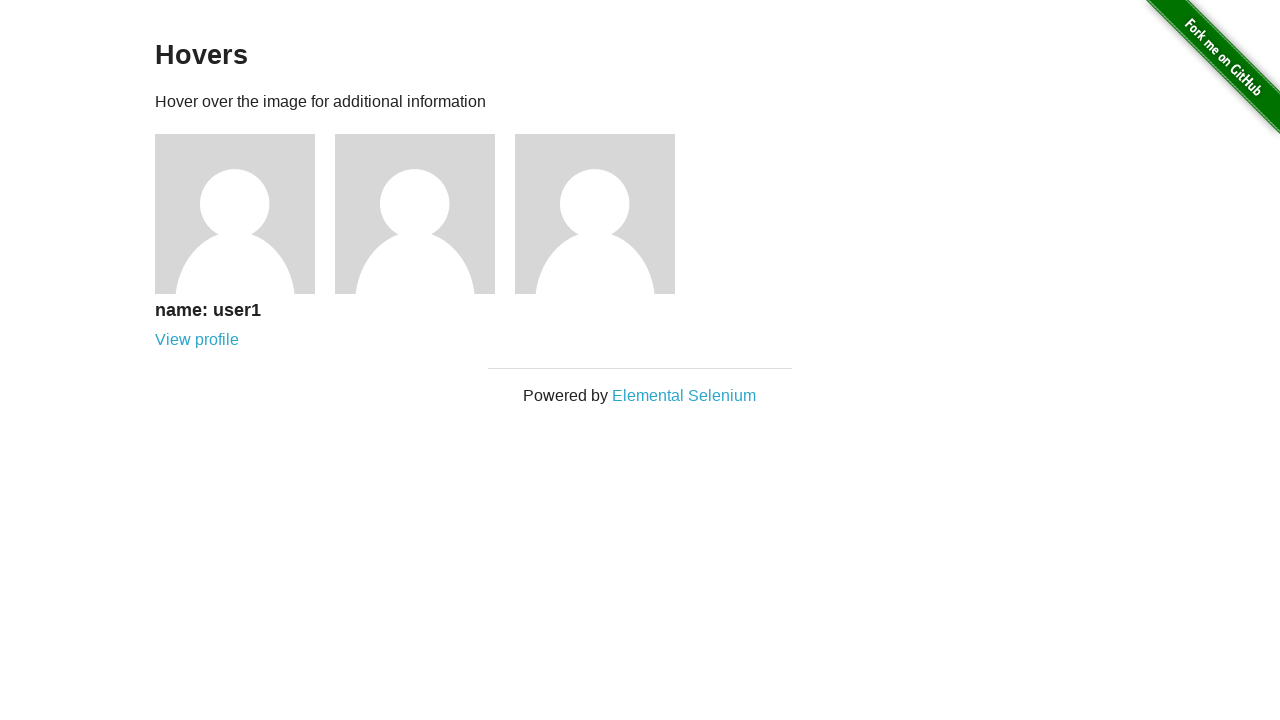

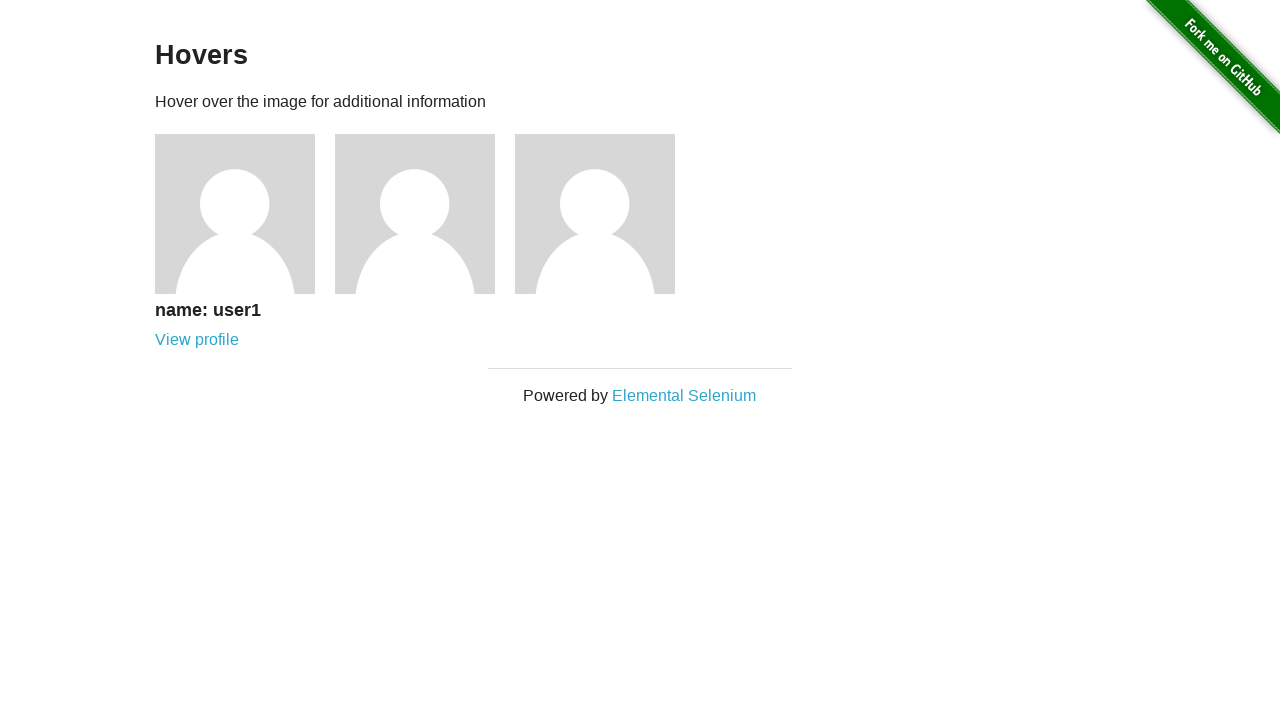